Tests opting out of A/B tests by first visiting the main page, adding an opt-out cookie, then navigating to the A/B test page and verifying the opt-out heading is shown.

Starting URL: http://the-internet.herokuapp.com

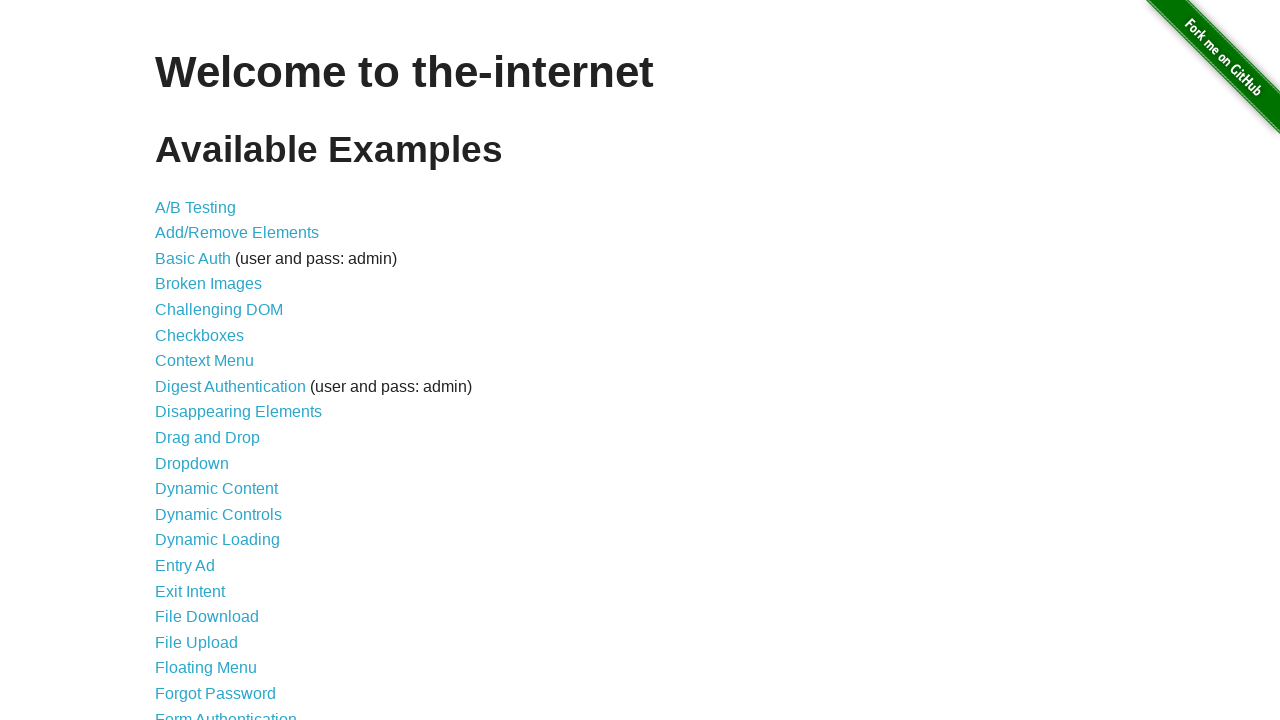

Added optimizelyOptOut cookie with value 'true'
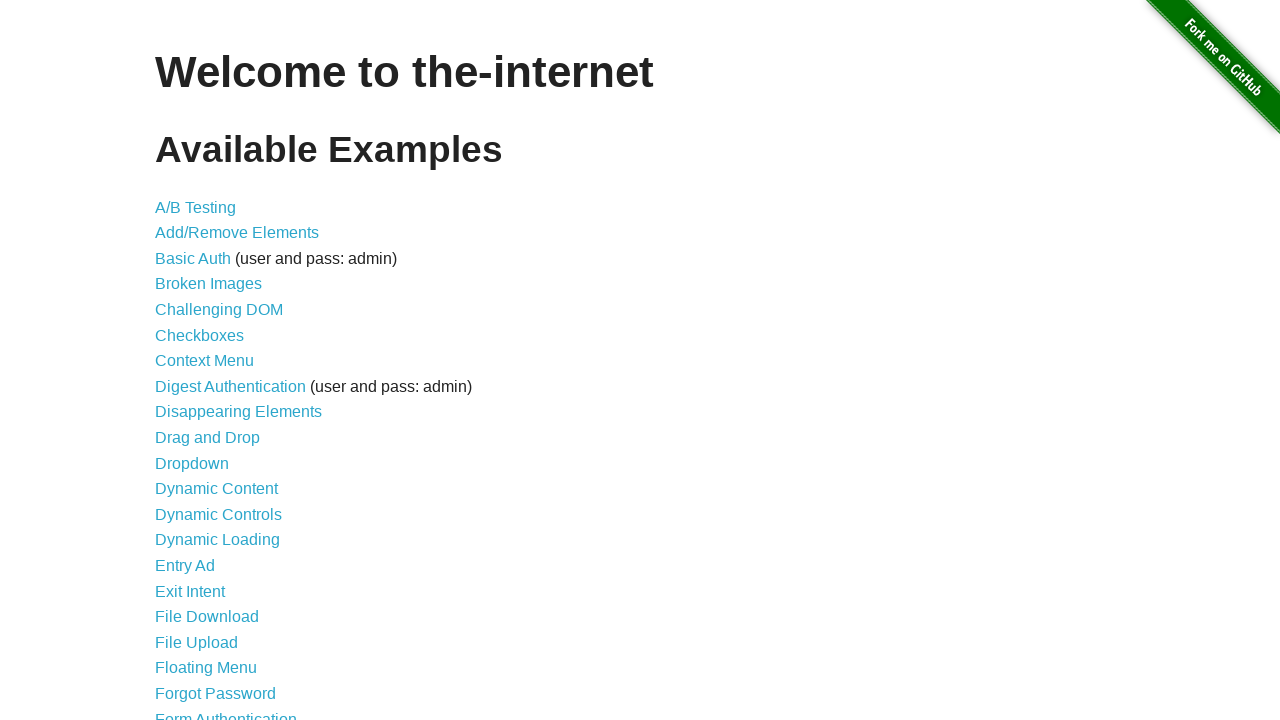

Navigated to A/B test page at http://the-internet.herokuapp.com/abtest
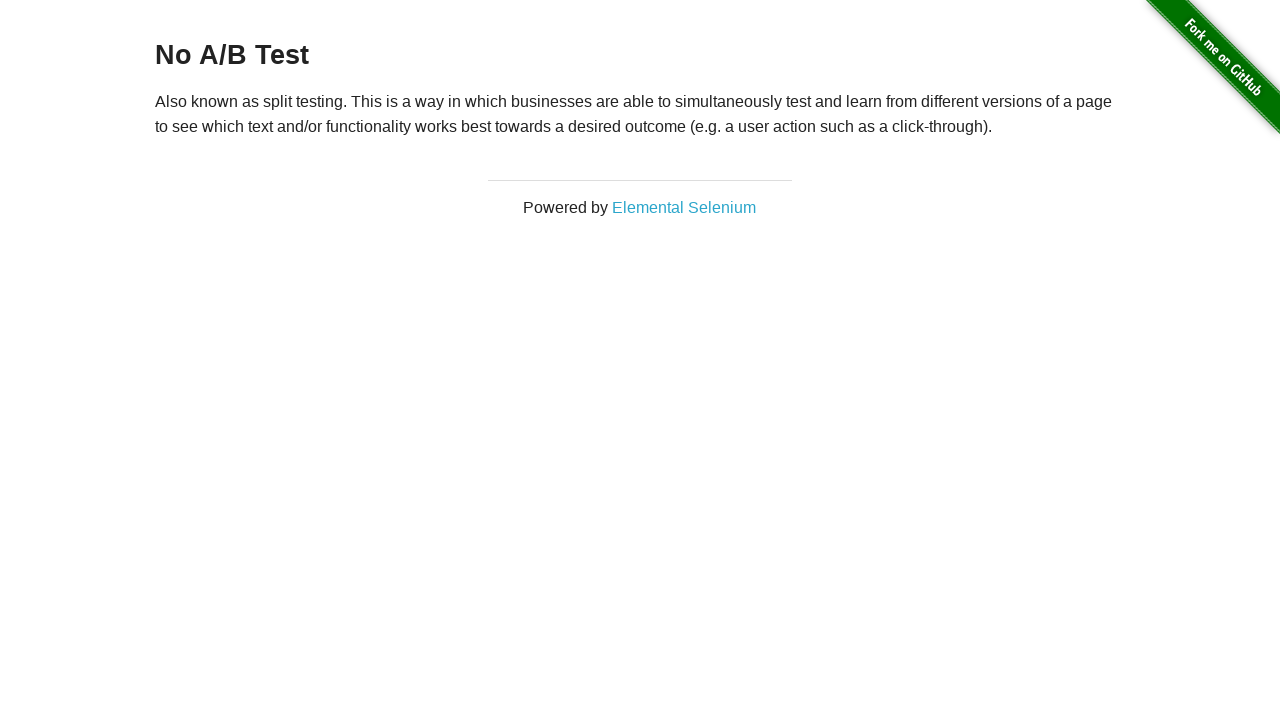

Retrieved heading text: 'No A/B Test'
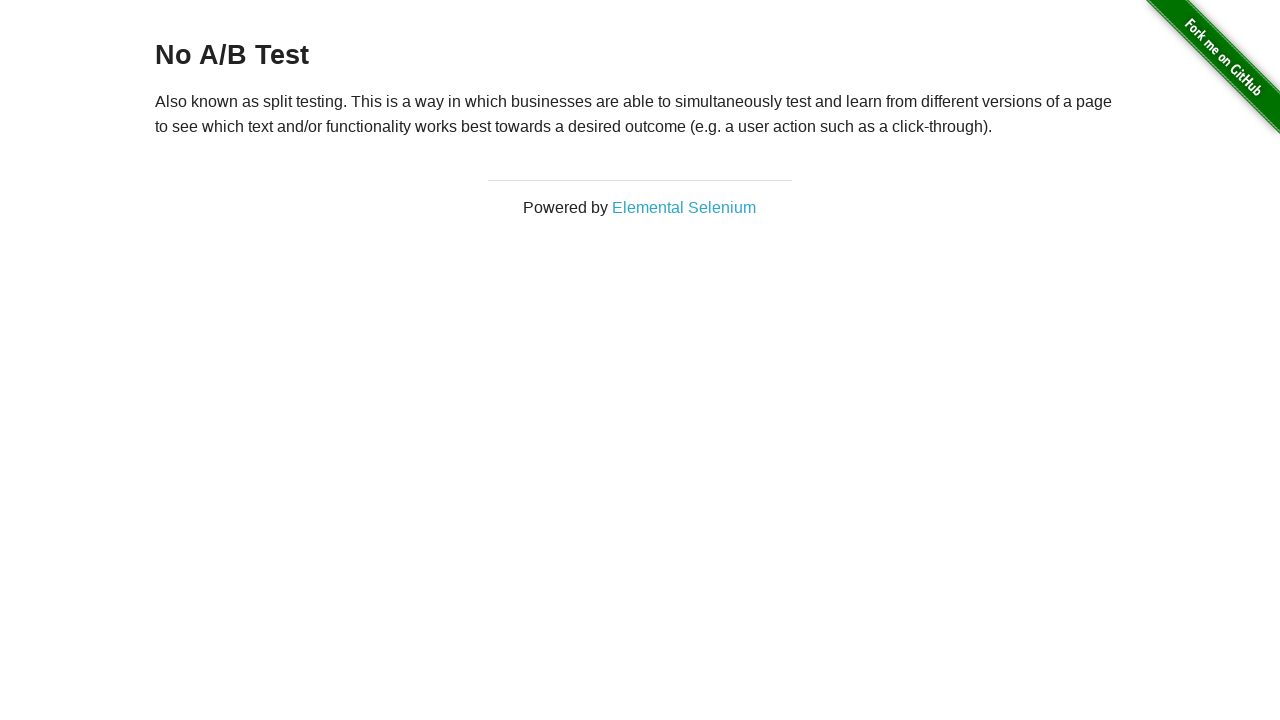

Verified opt-out heading is displayed (No A/B Test)
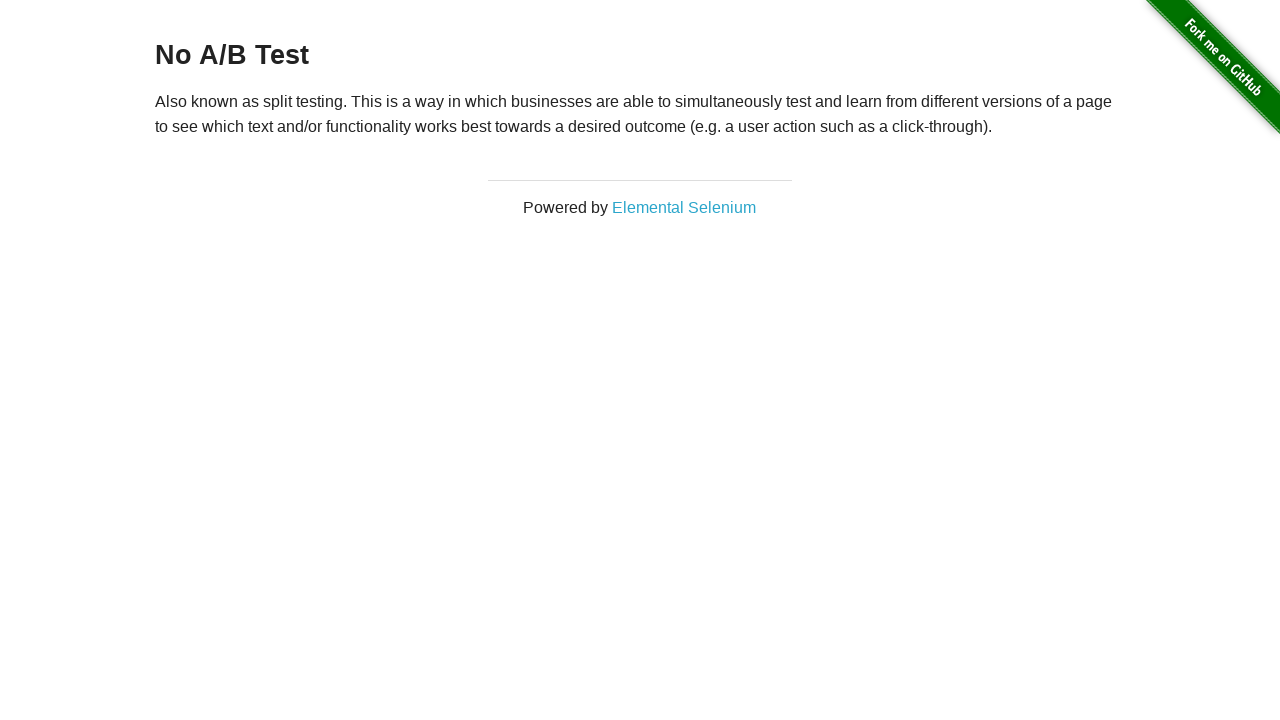

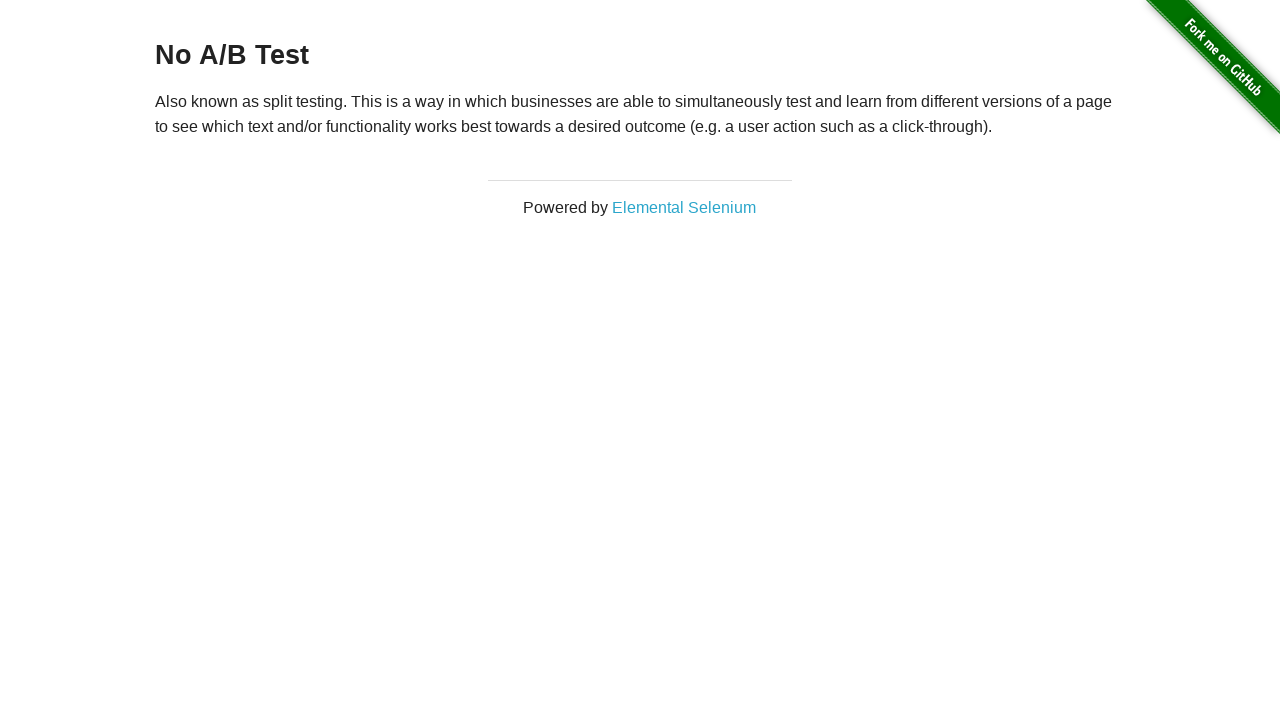